Navigates to W3Schools CSS table tutorial page and verifies that table rows are present on the page

Starting URL: https://www.w3schools.com/css/css_table.asp

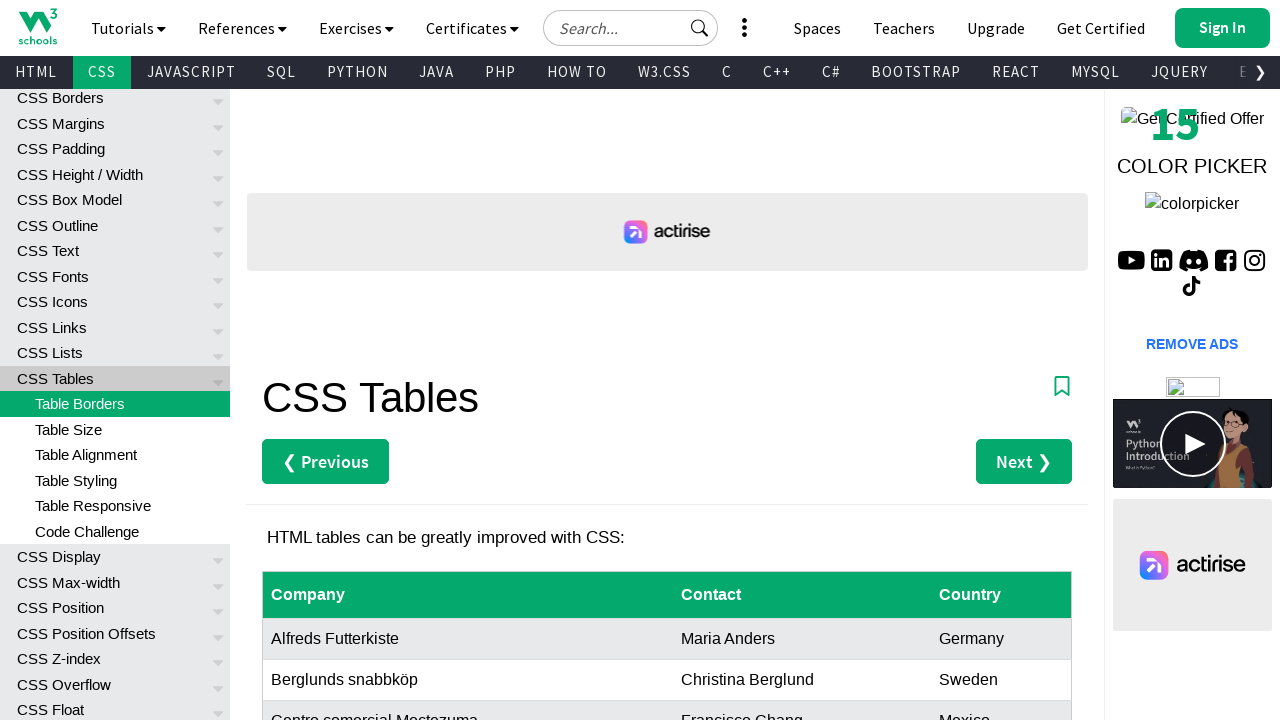

Navigated to W3Schools CSS table tutorial page
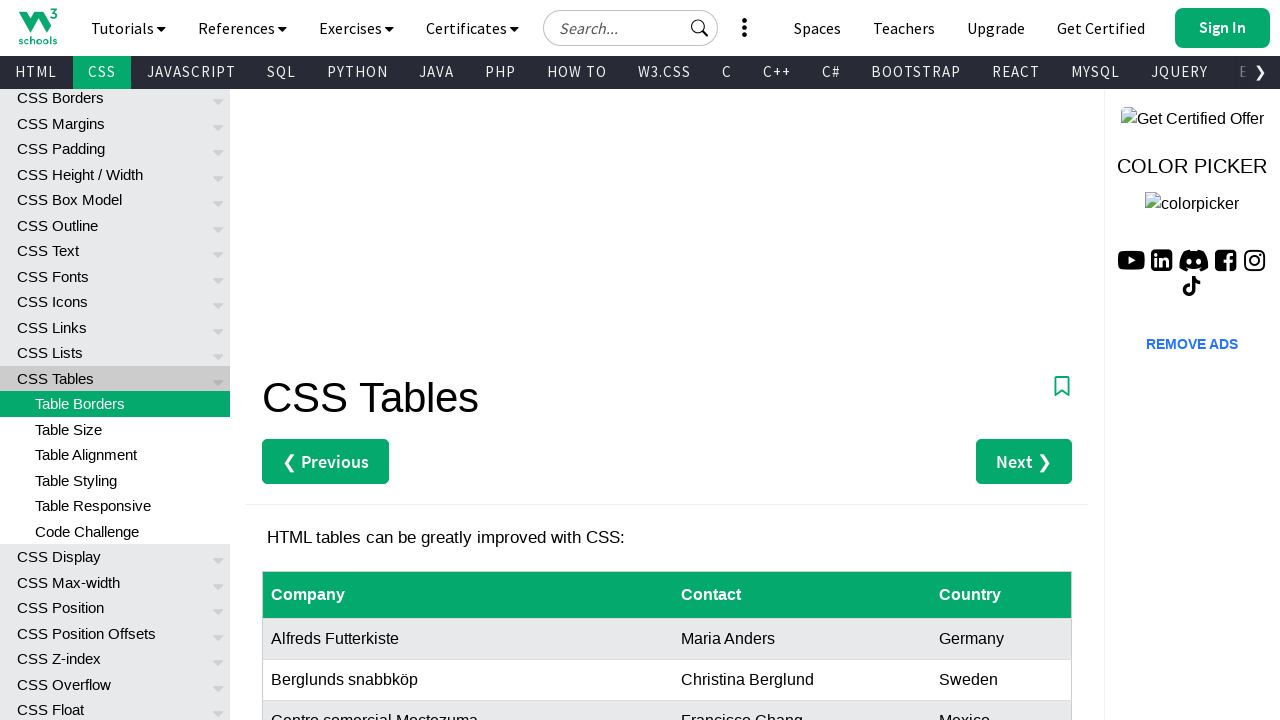

Table rows loaded on the page
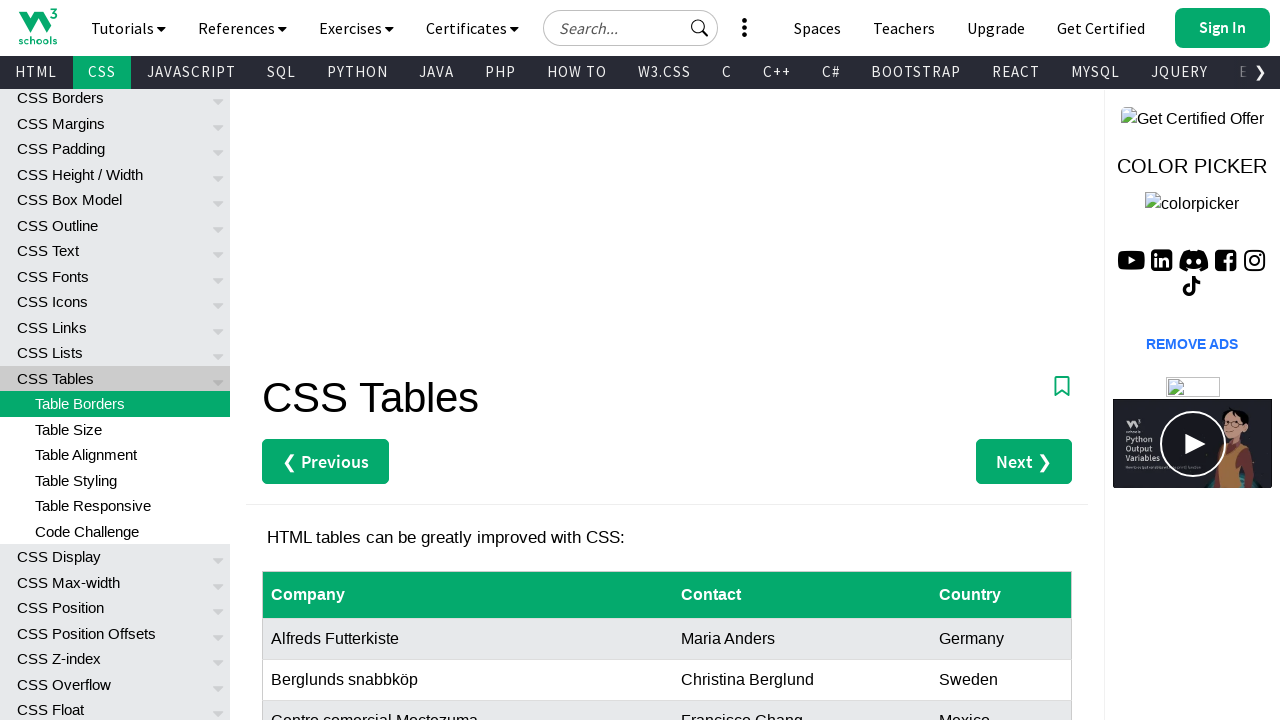

Located all table rows on the page
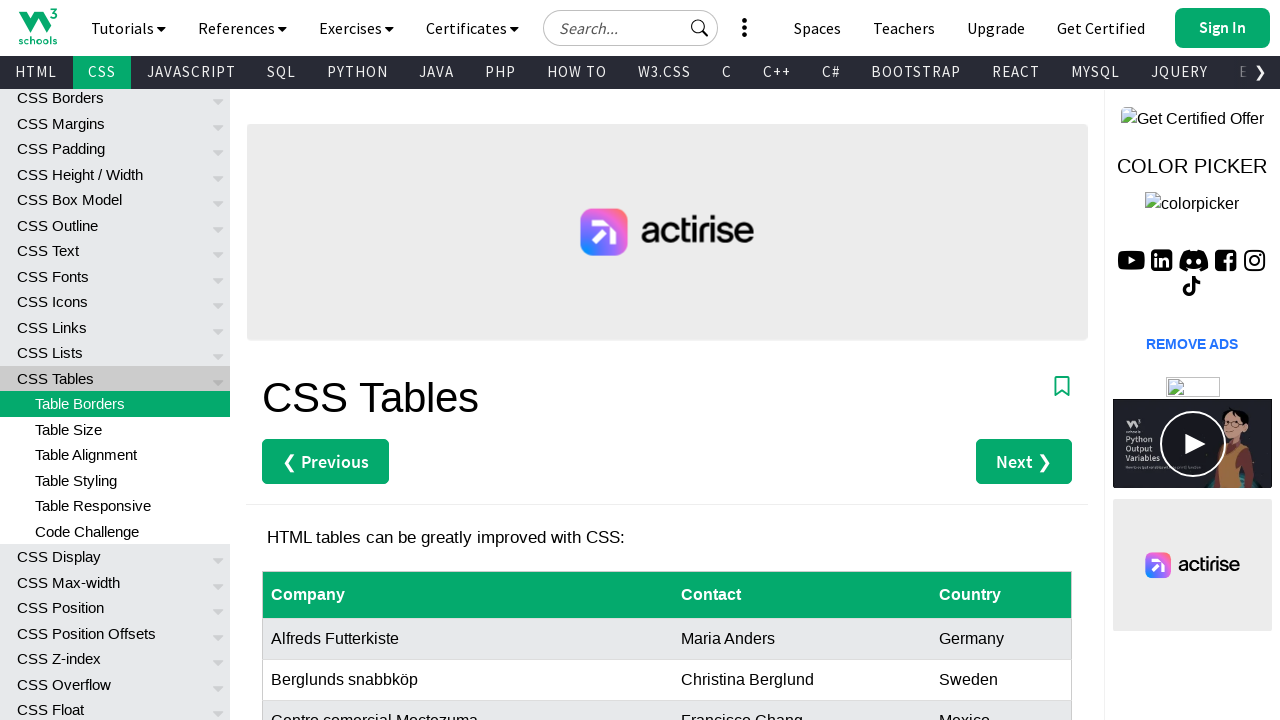

Verified that table rows are present on the page
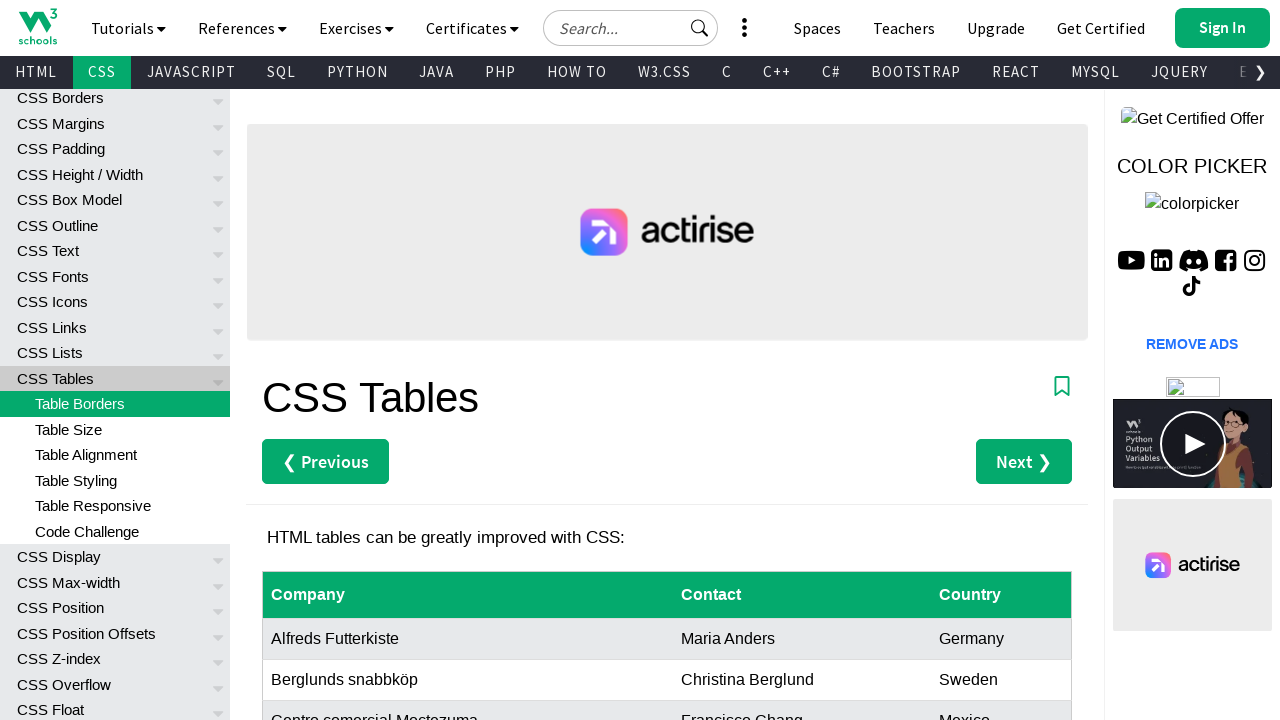

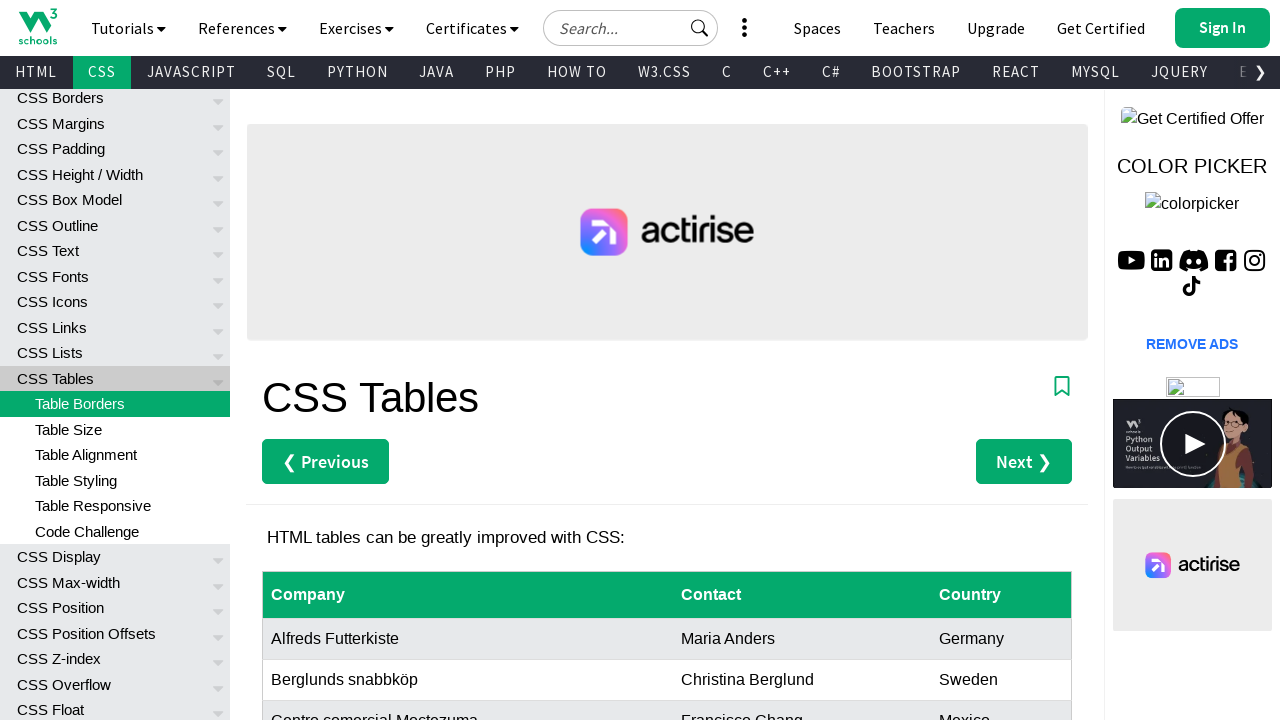